Navigates to Flipkart homepage and clears all browser cookies, then verifies the page has loaded.

Starting URL: https://www.flipkart.com/

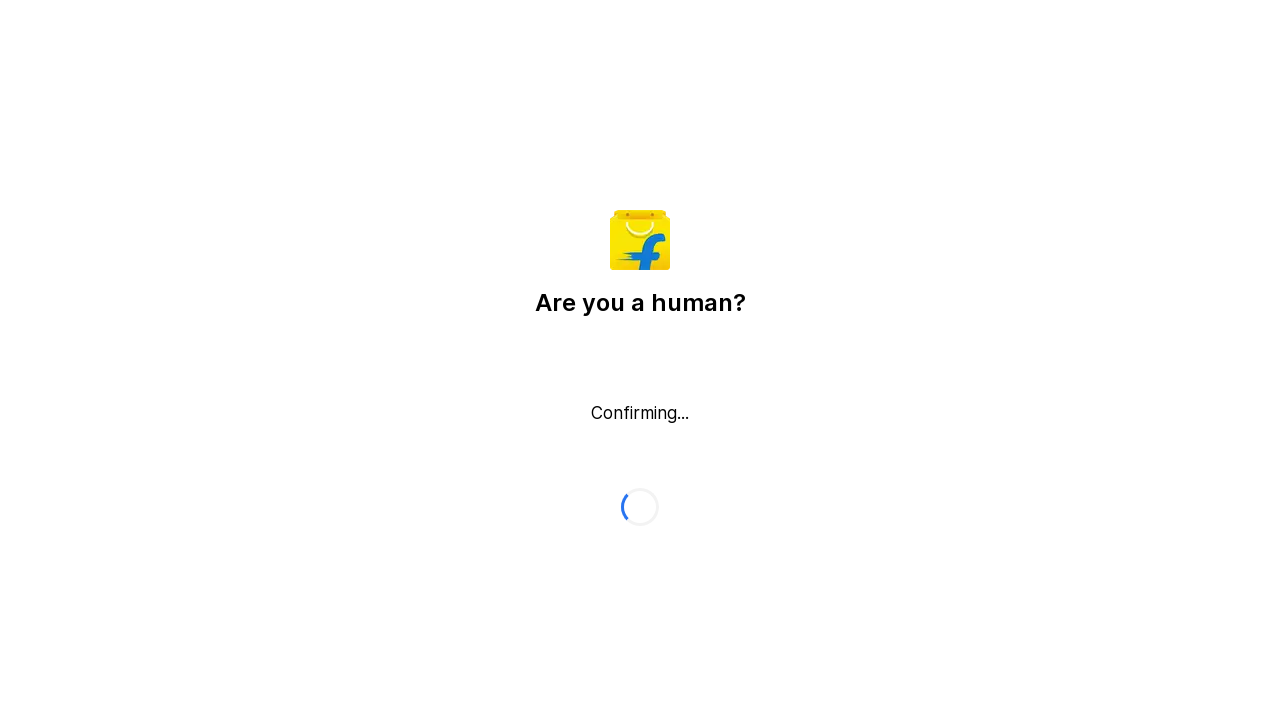

Cleared all browser cookies
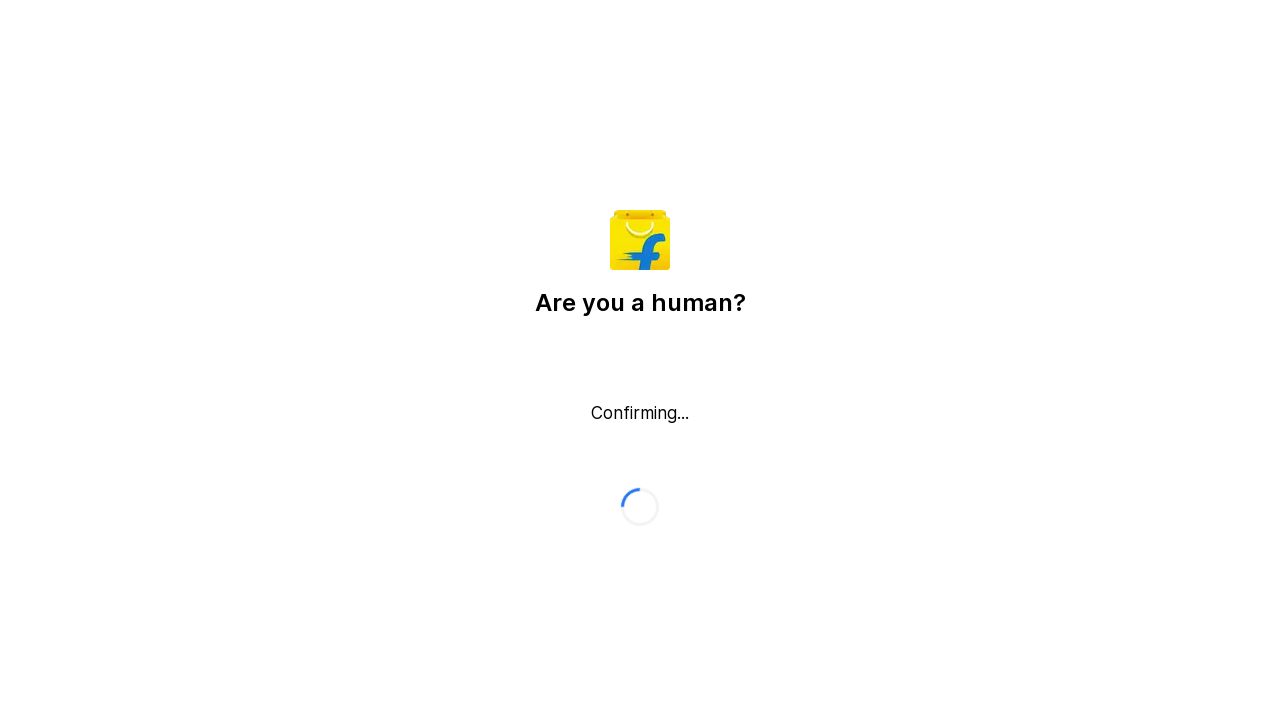

Waited for page to reach domcontentloaded state
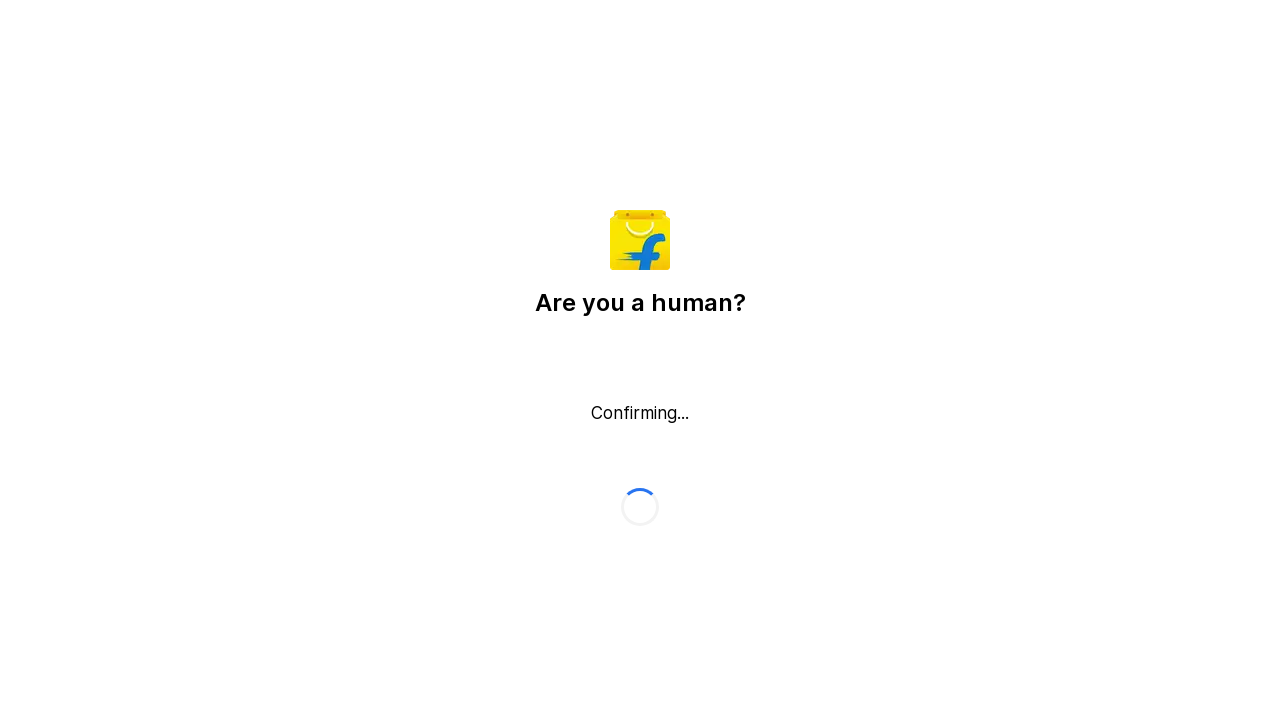

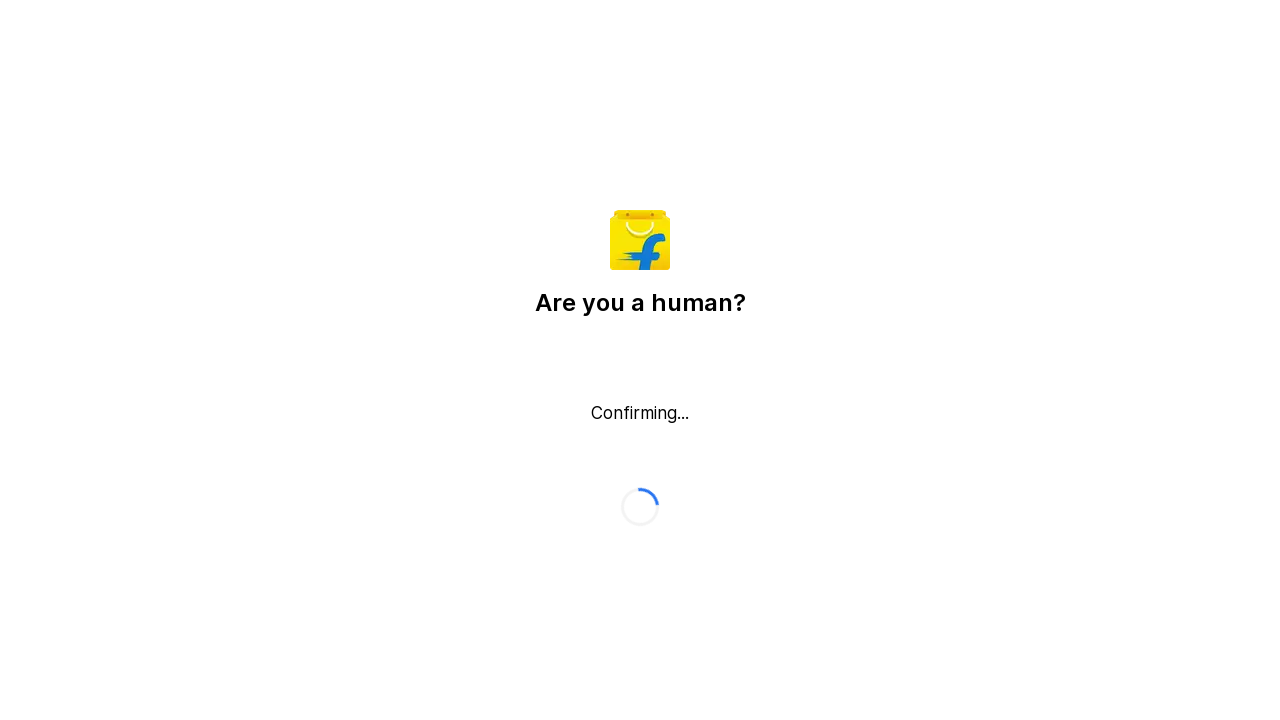